Tests the registration form by navigating to the registration page, filling the first name field, clearing it, and extracting text from the page

Starting URL: https://parabank.parasoft.com/

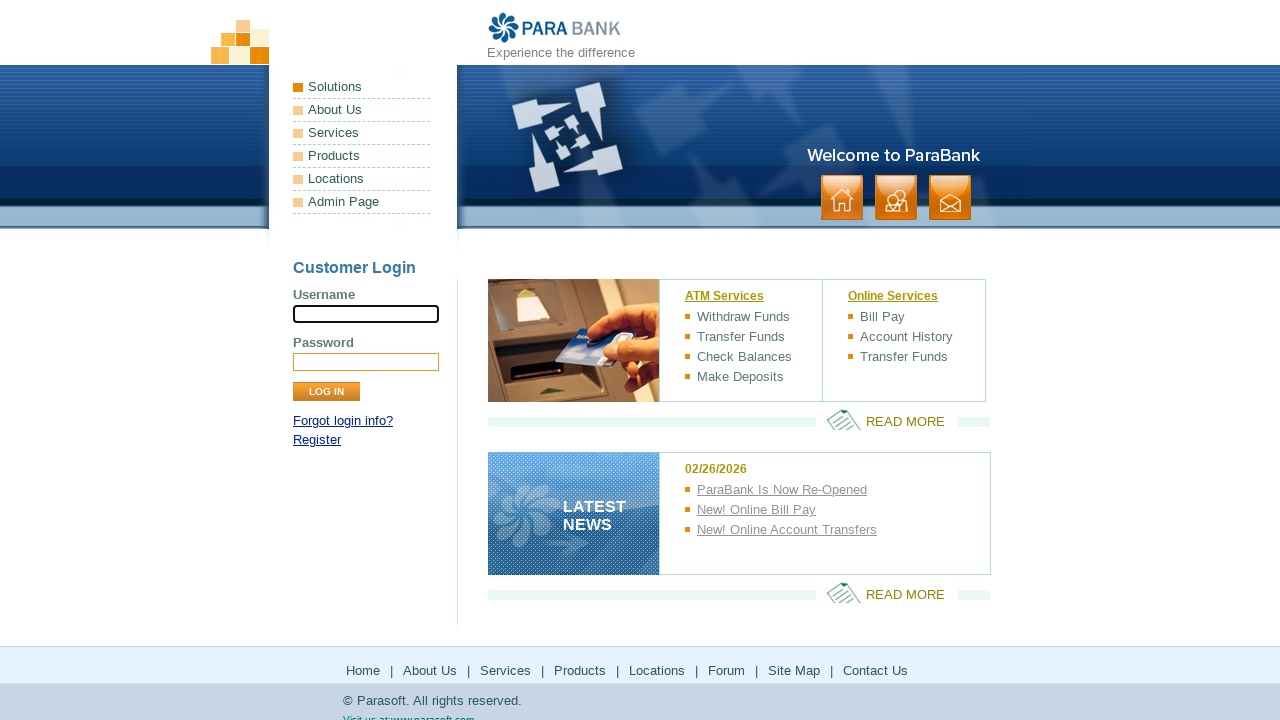

Clicked on Registration link at (317, 440) on //*[@id="loginPanel"]/p[2]/a
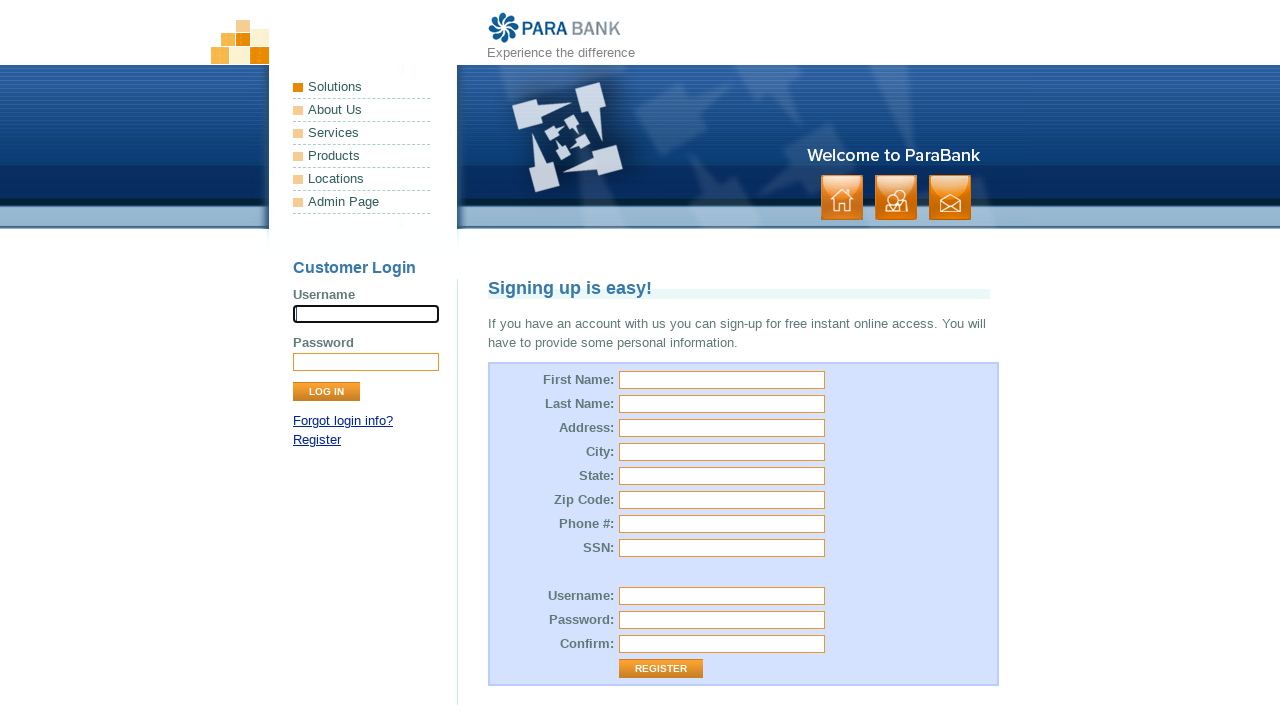

Filled first name field with 'Joe' on #customer\.firstName
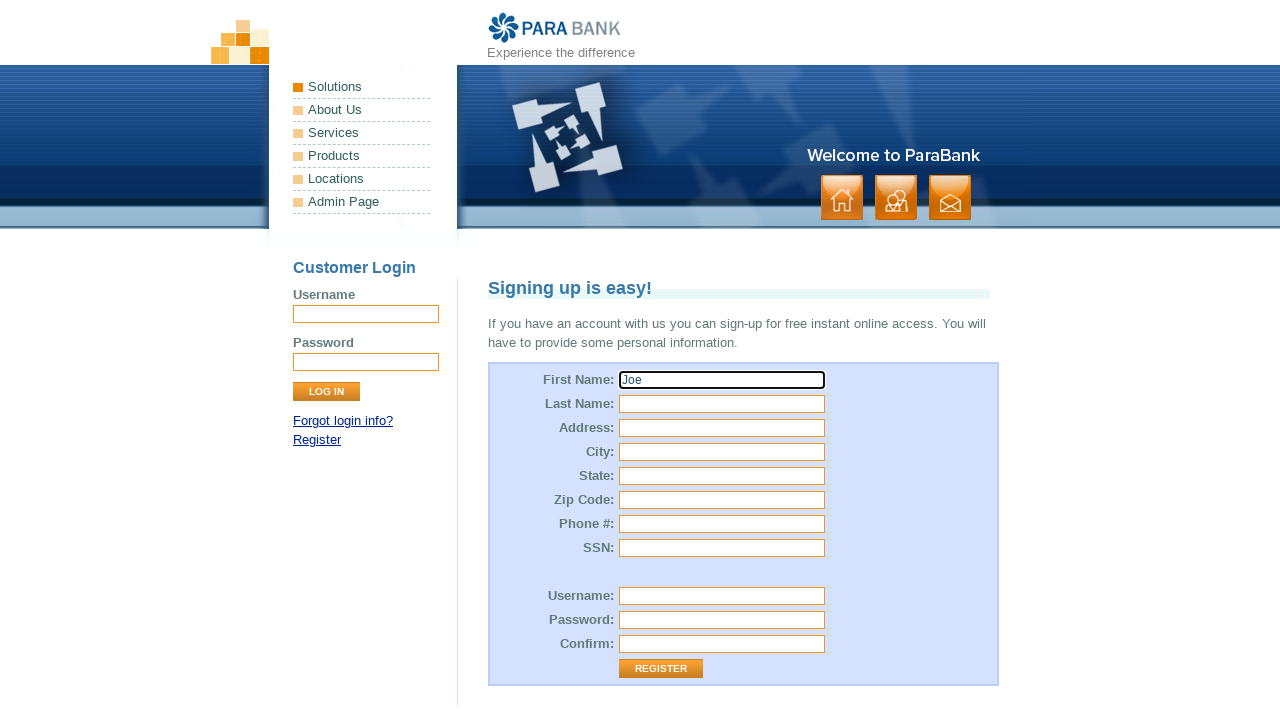

Cleared the first name field on #customer\.firstName
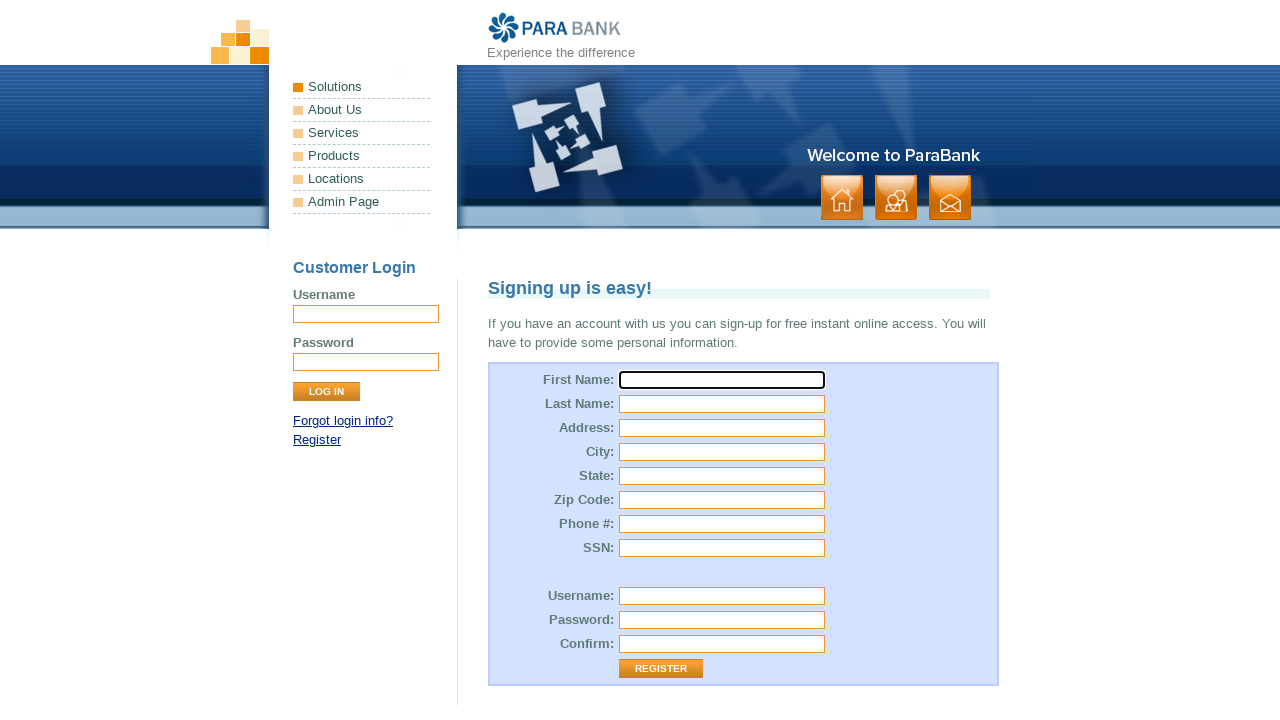

Extracted text from right panel
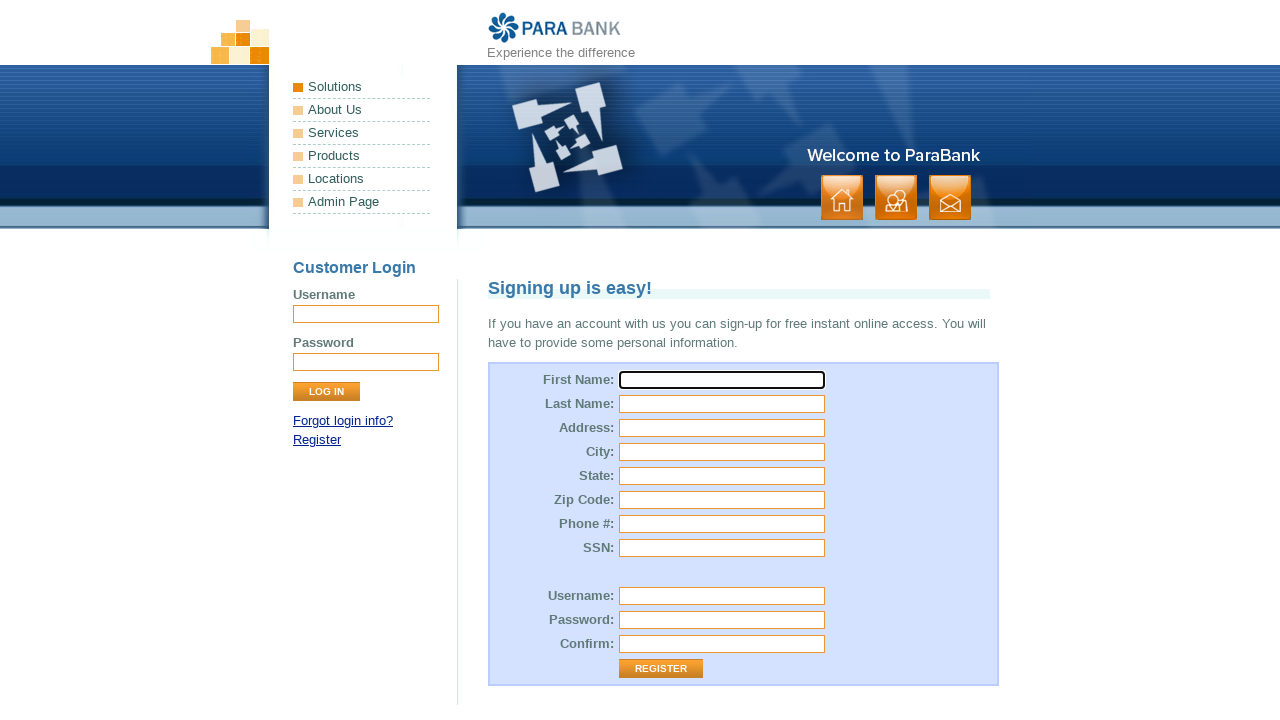

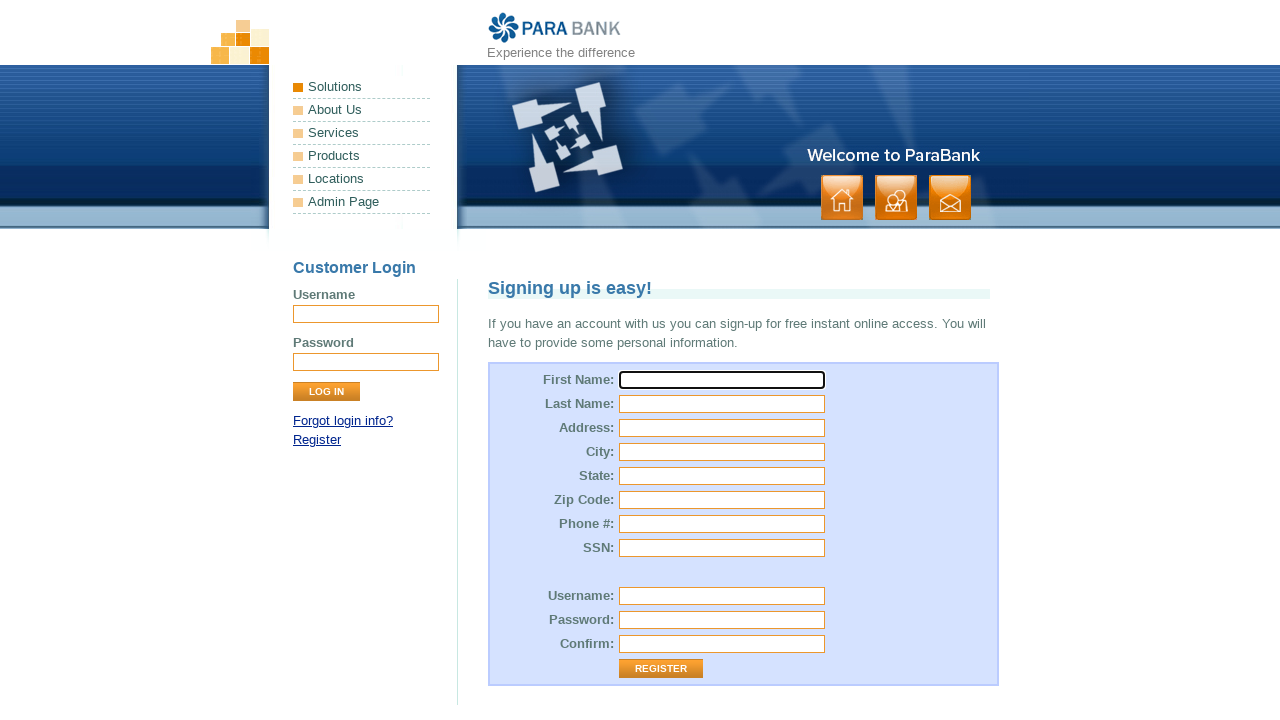